Tests the careers page by clicking on a link and verifying that it scrolls to show a specific section

Starting URL: https://qa.medcloud.link/careers.html

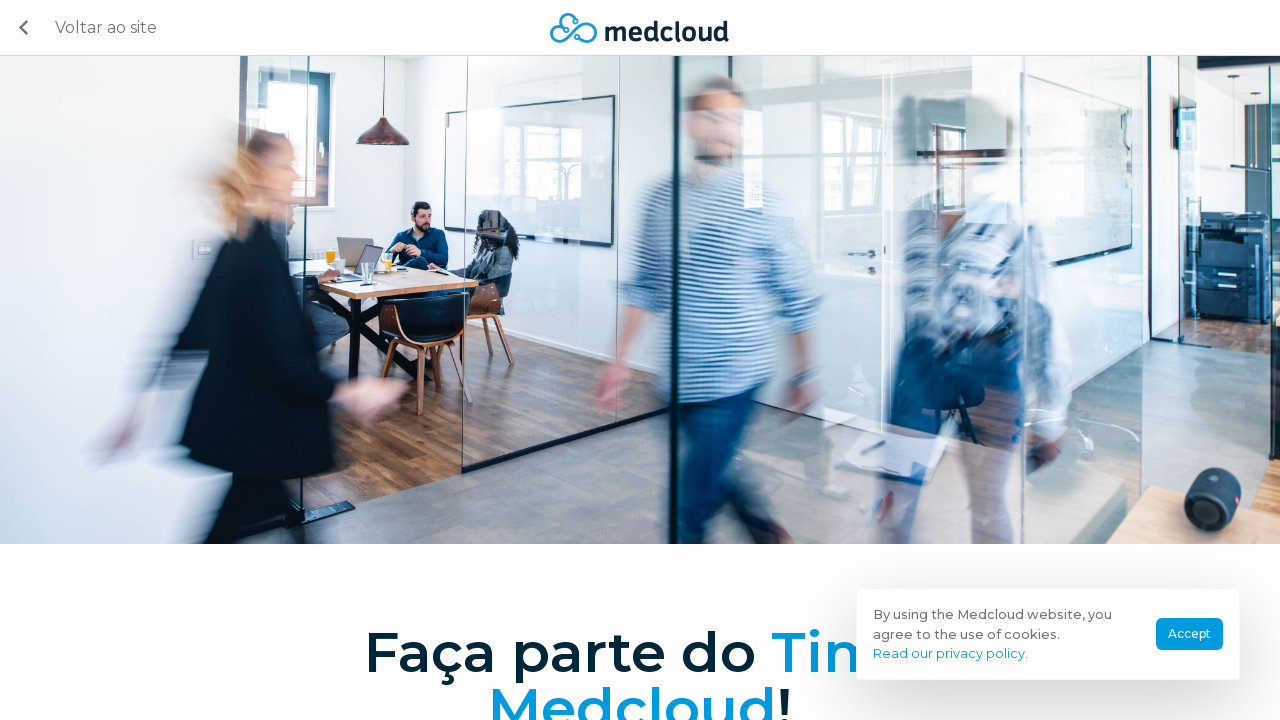

Waited for and located the vagas abertas link
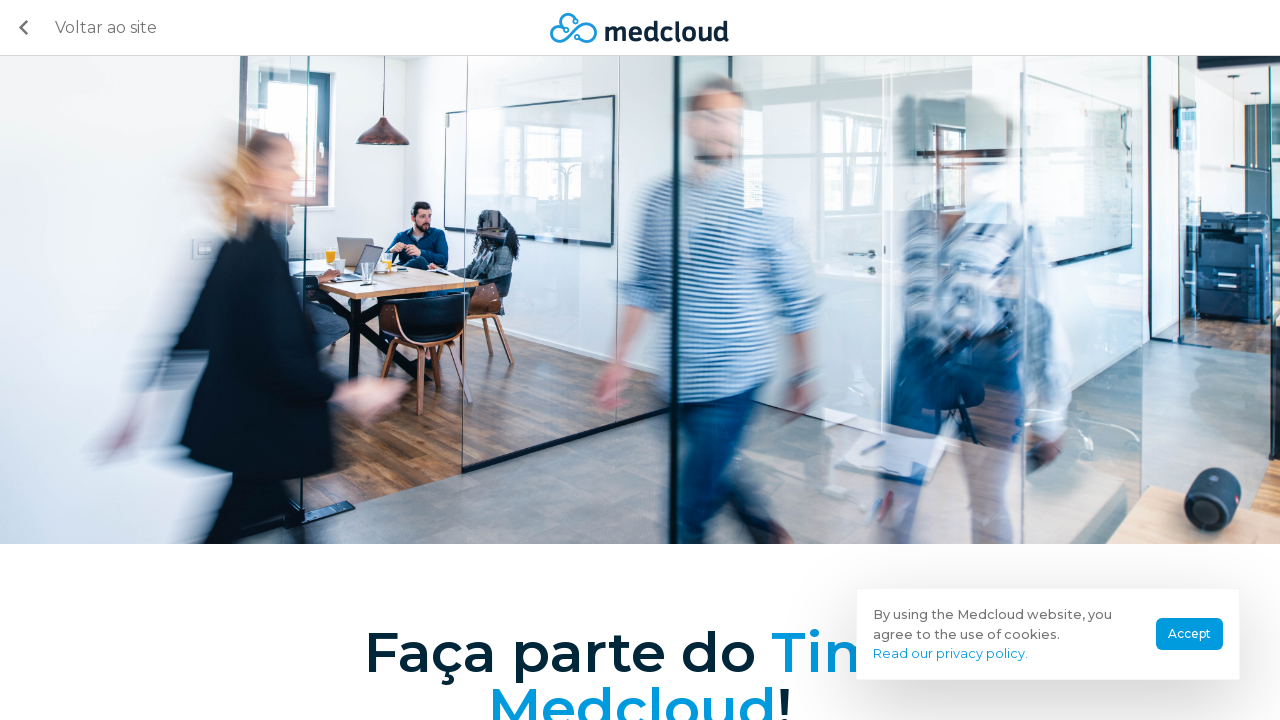

Clicked the vagas abertas link
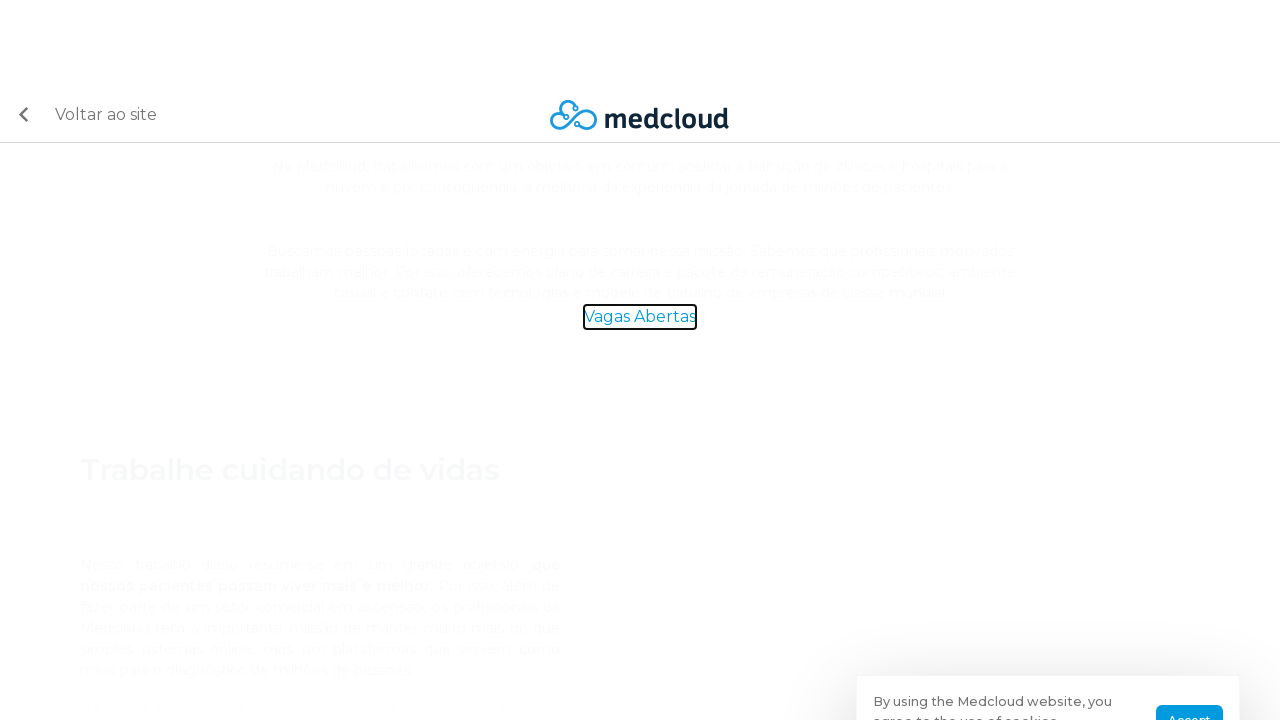

Waited for scroll animation to complete
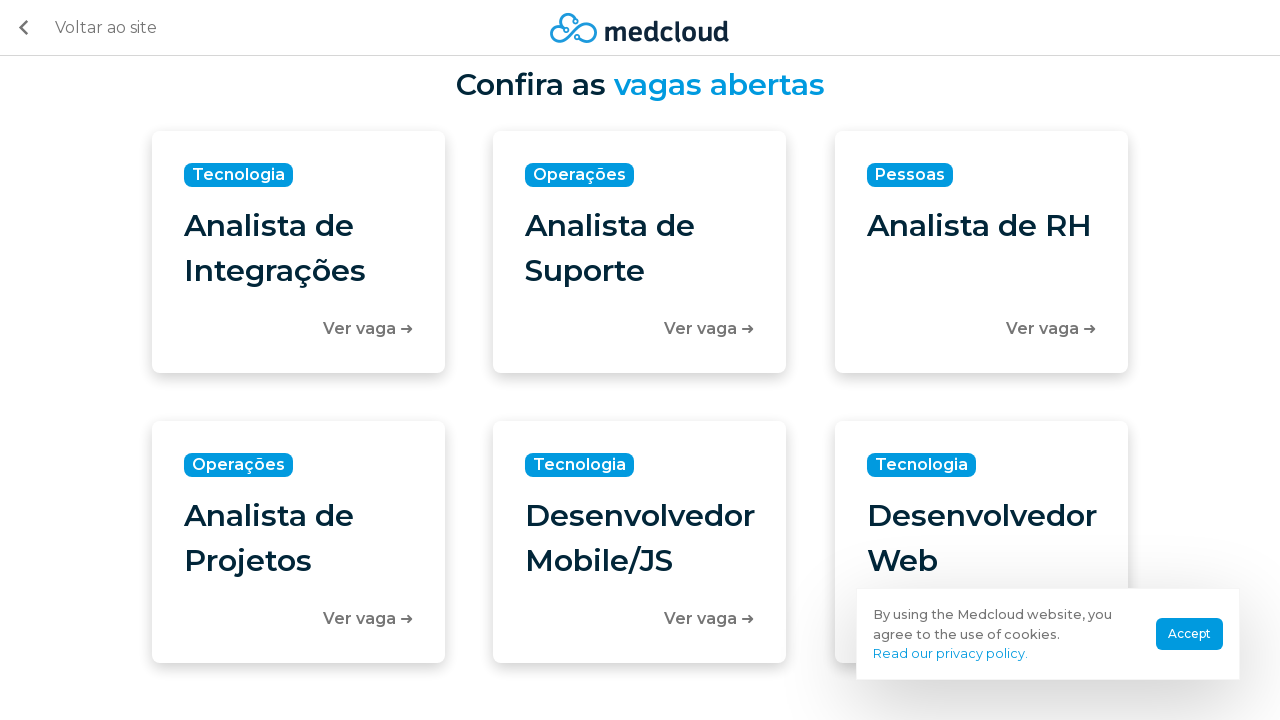

Verified target section is visible after scrolling
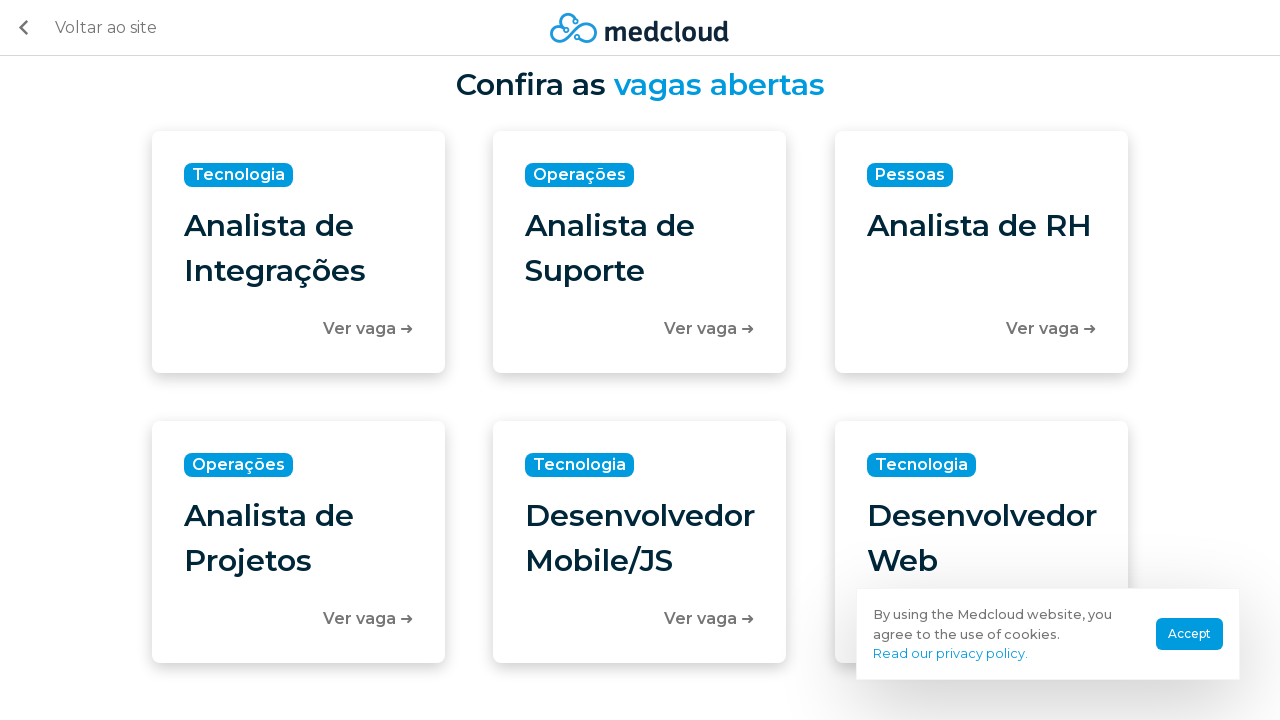

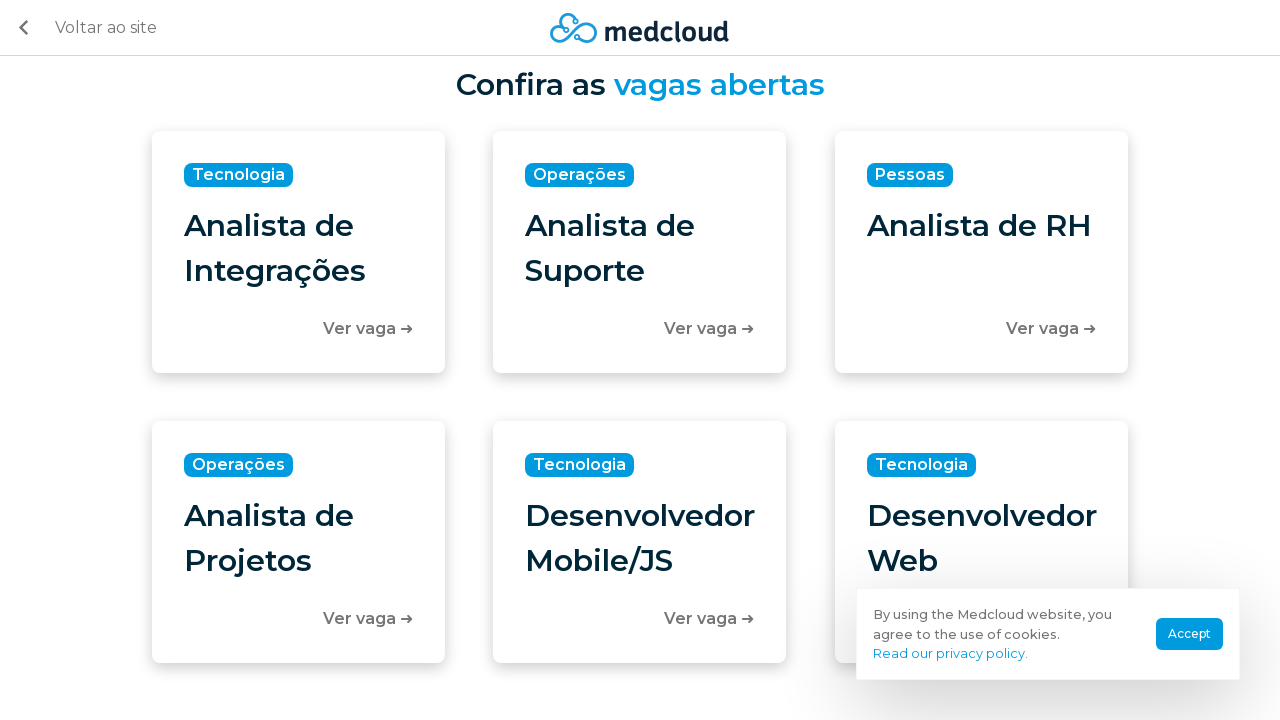